Navigates to team page and verifies the names of the three site authors

Starting URL: http://www.99-bottles-of-beer.net/

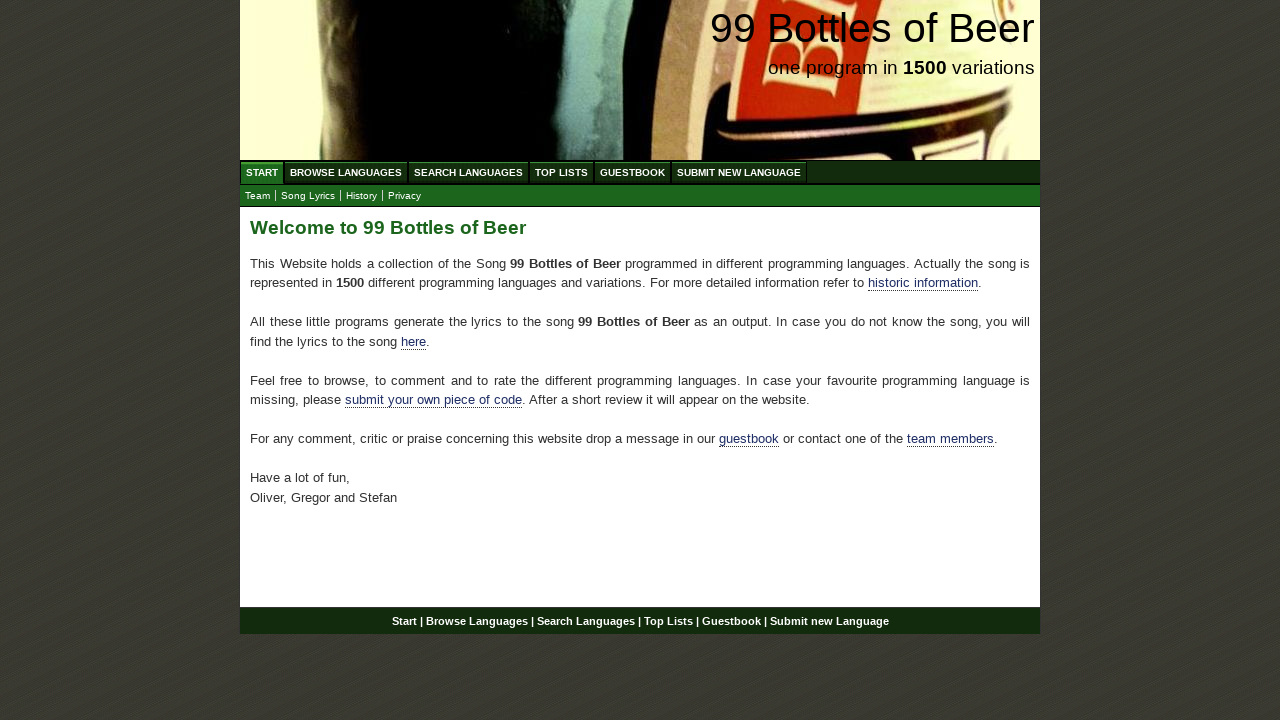

Clicked on the team link at (950, 439) on xpath=//*[@id='main']/p[4]/a[2]
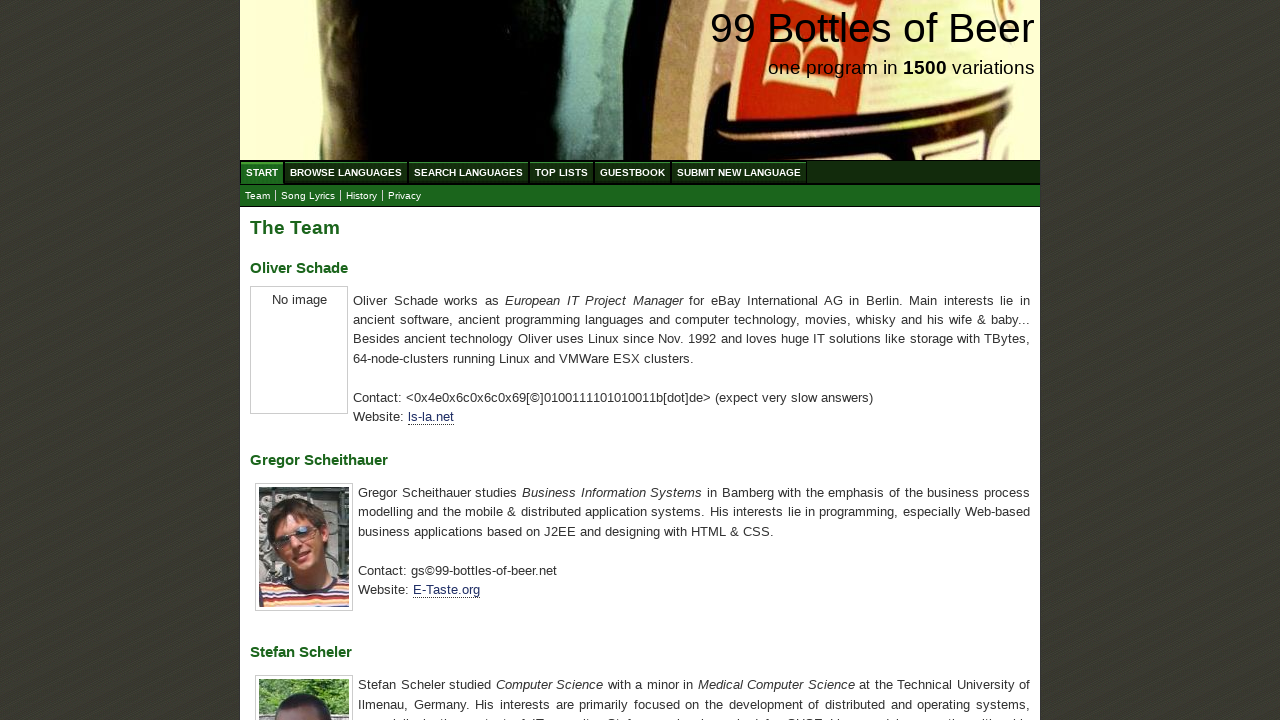

Located first author name element
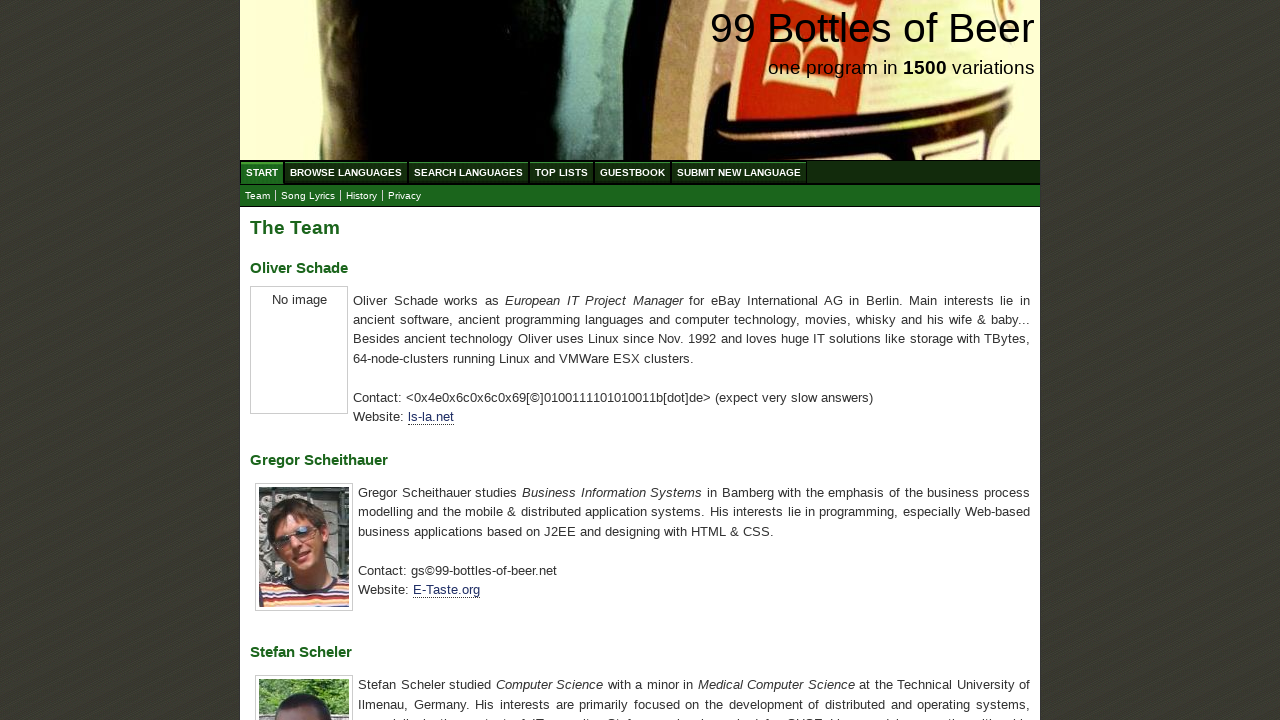

First author name element loaded
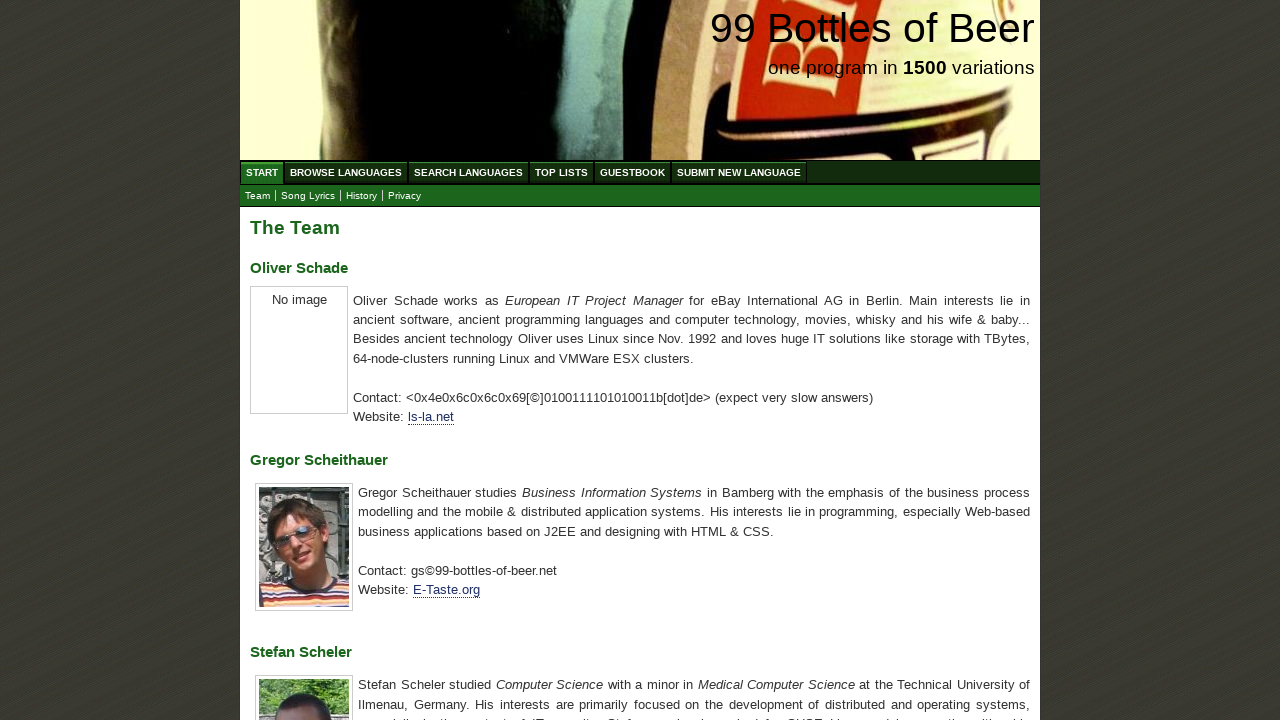

Verified first author name is 'Oliver Schade'
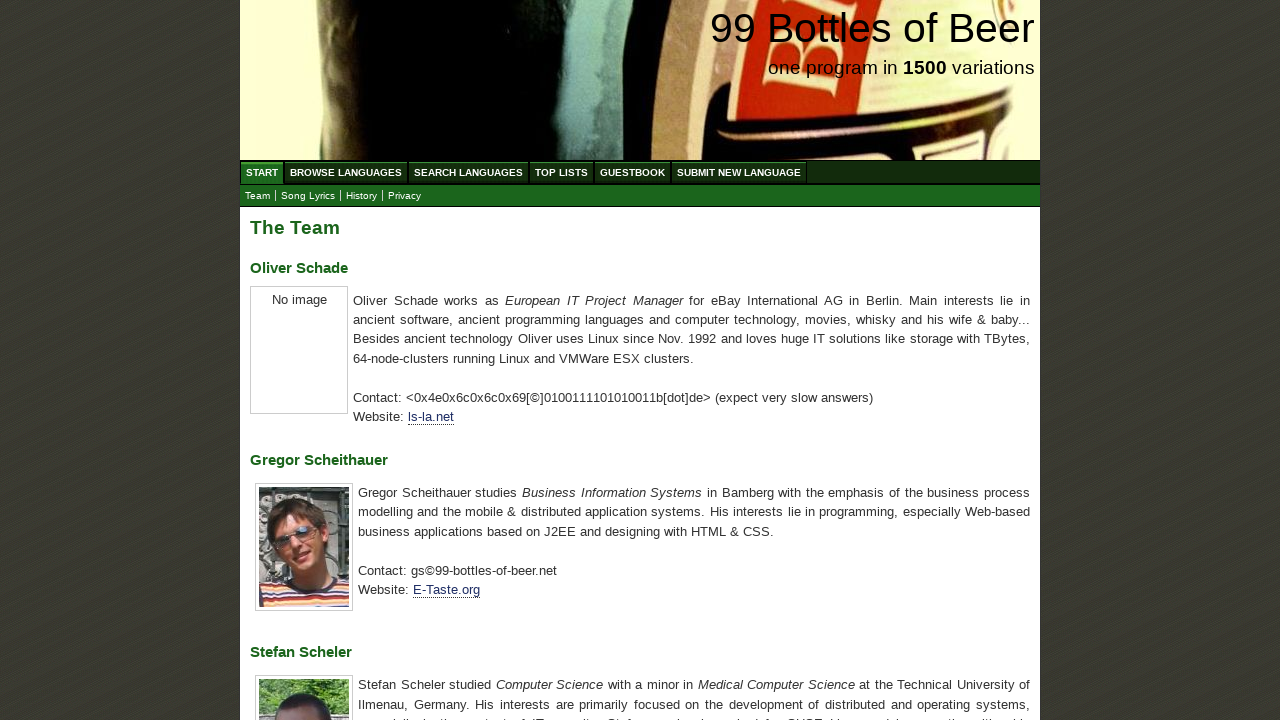

Located second author name element
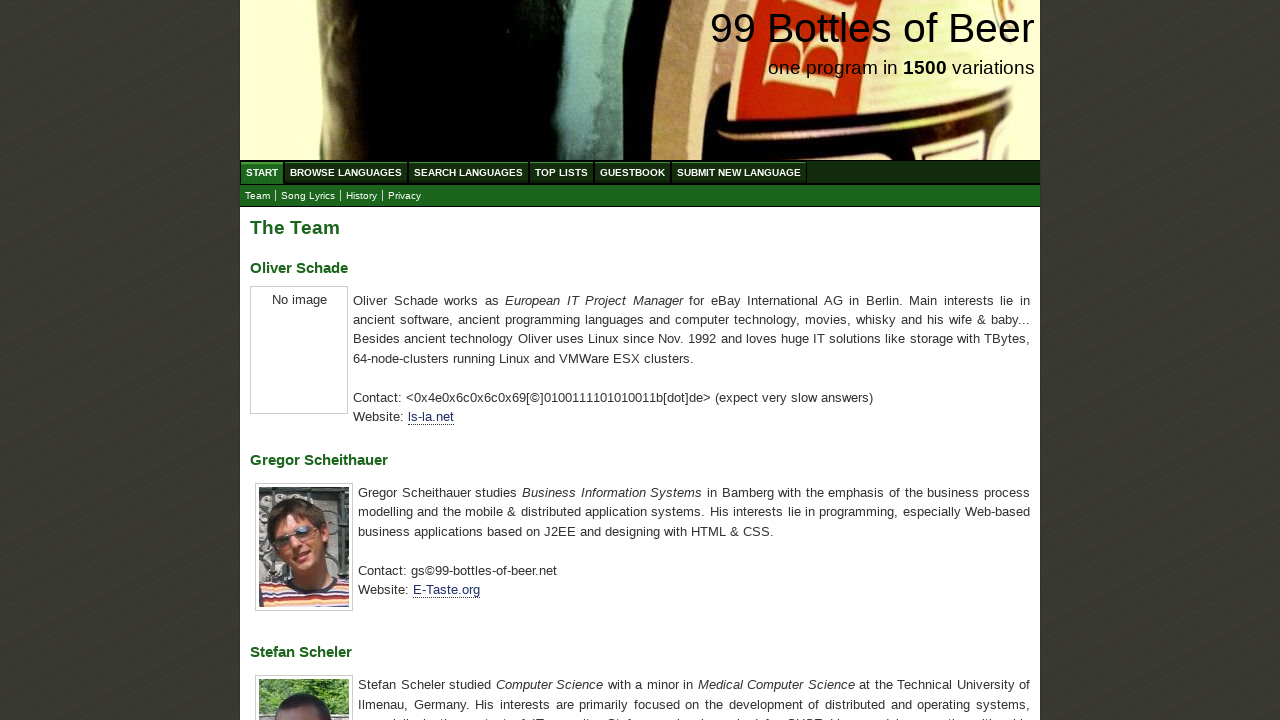

Verified second author name is 'Gregor Scheithauer'
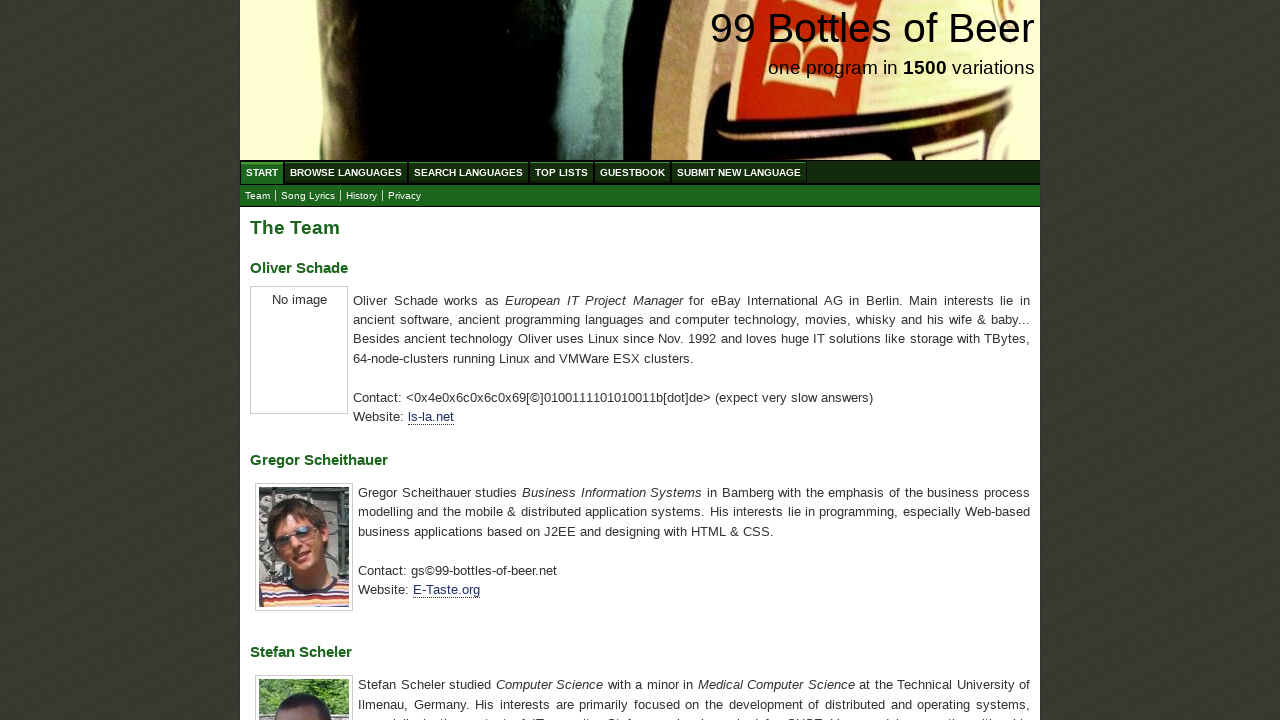

Located third author name element
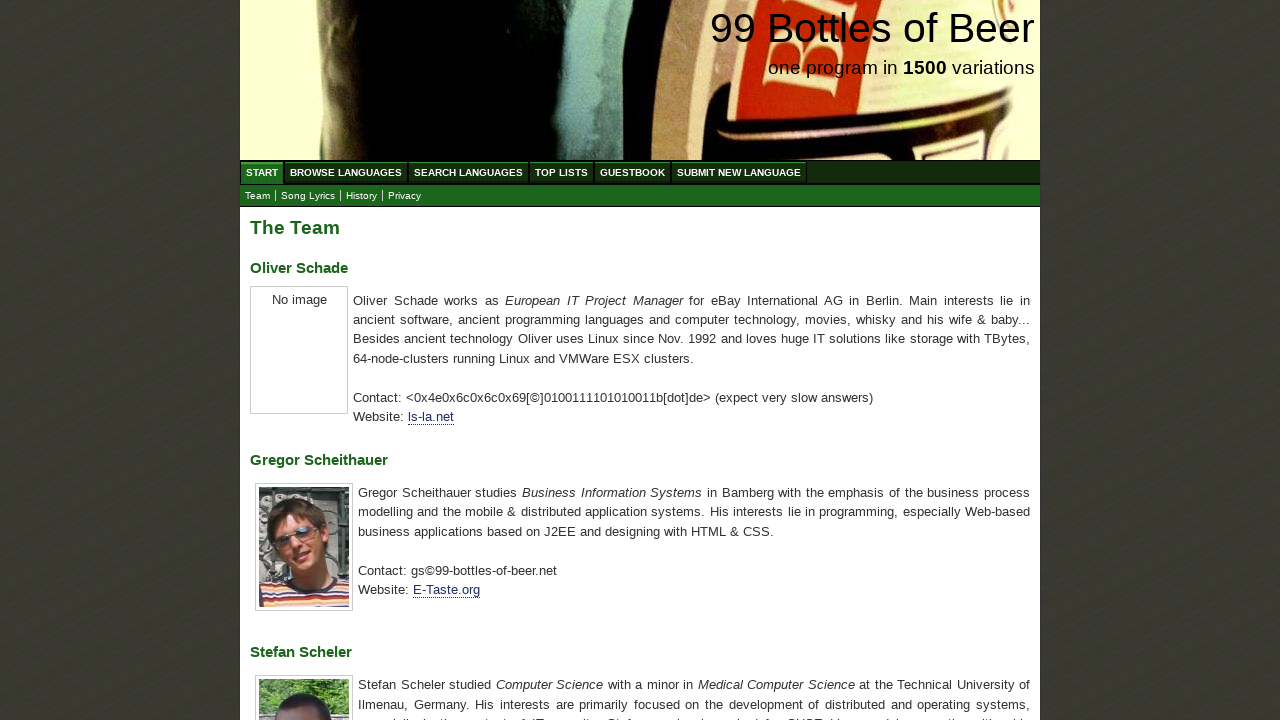

Verified third author name is 'Stefan Scheler'
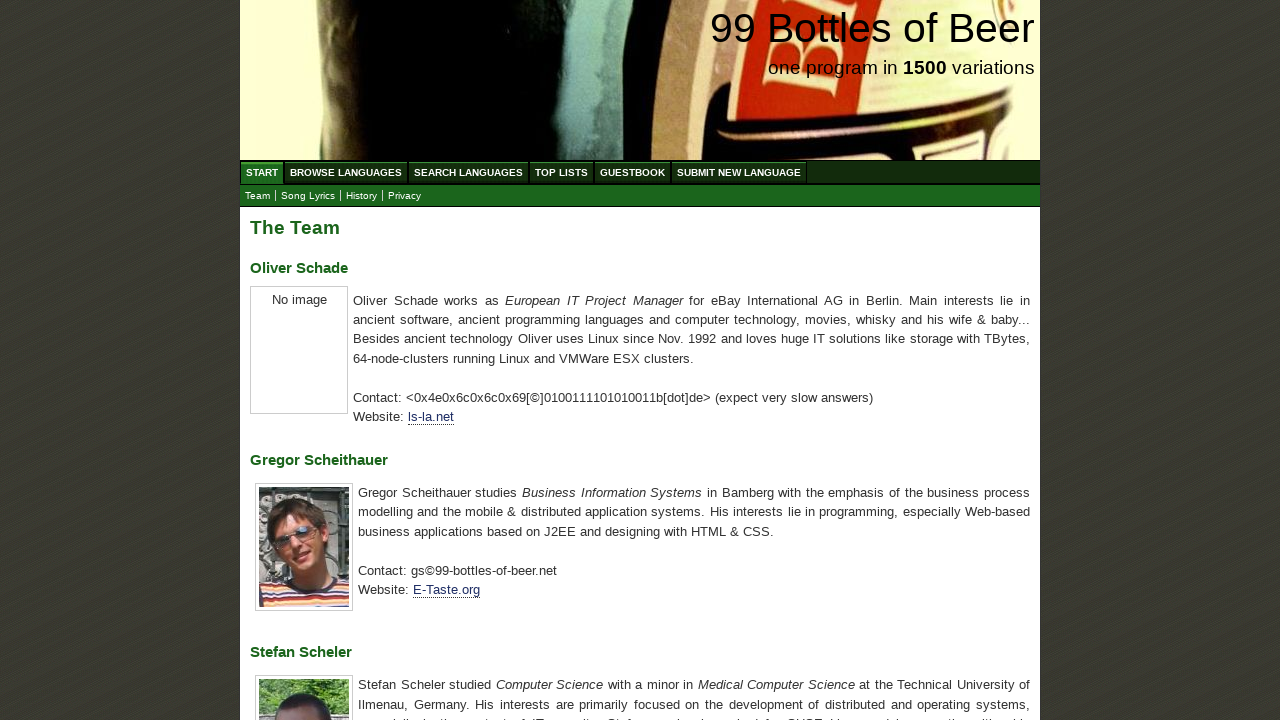

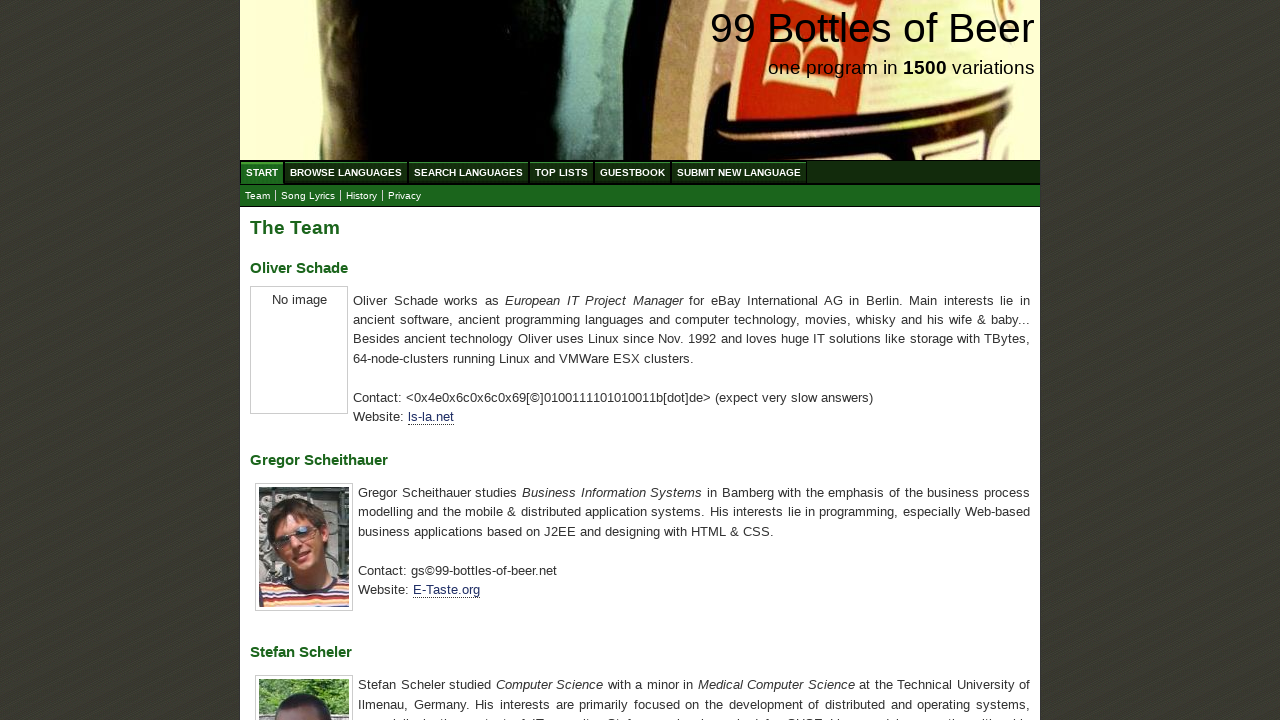